Navigates to the Rahul Shetty Academy Automation Practice page to demonstrate browser automation capabilities.

Starting URL: https://www.rahulshettyacademy.com/AutomationPractice/

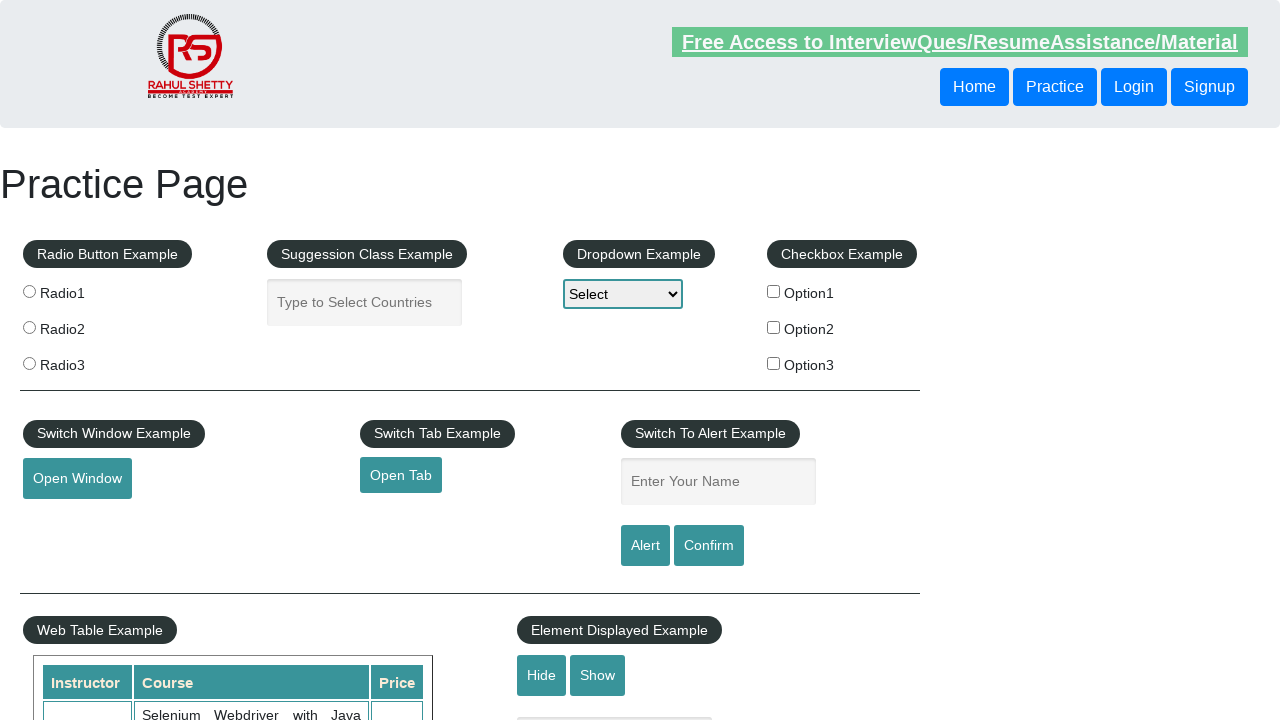

Waited for page to reach networkidle load state
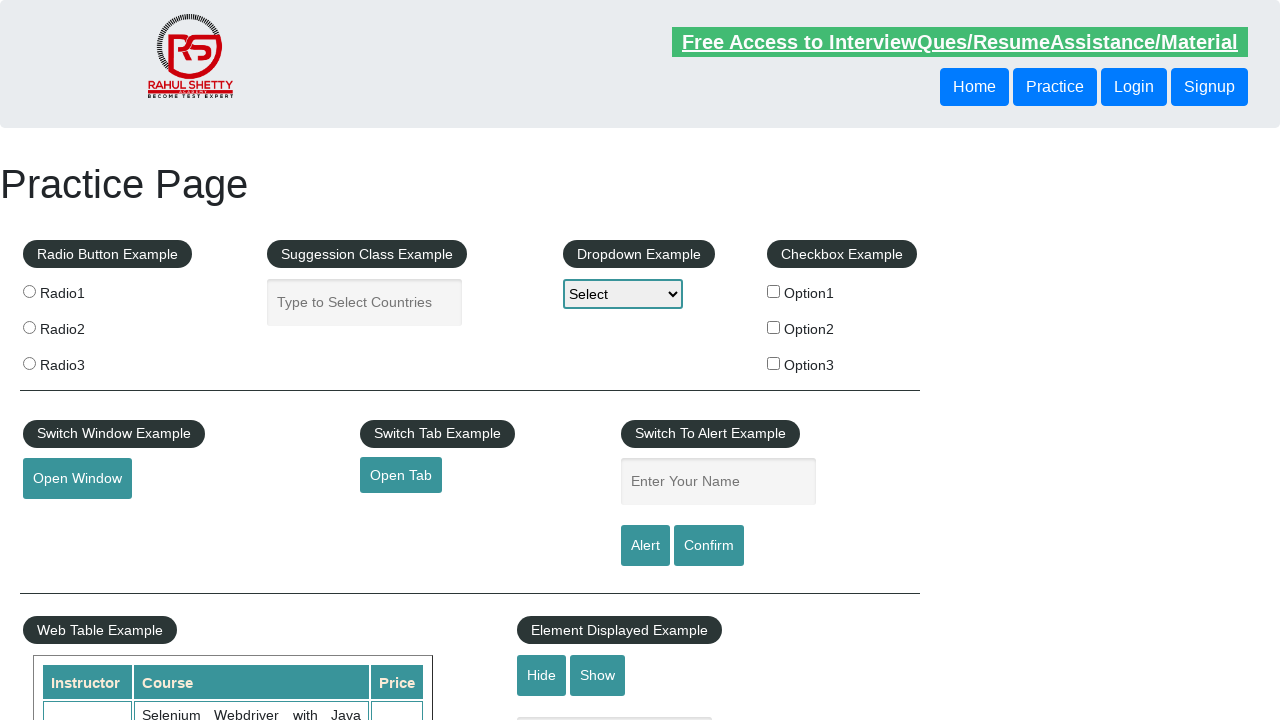

Verified radio button example element is present on Rahul Shetty Academy Automation Practice page
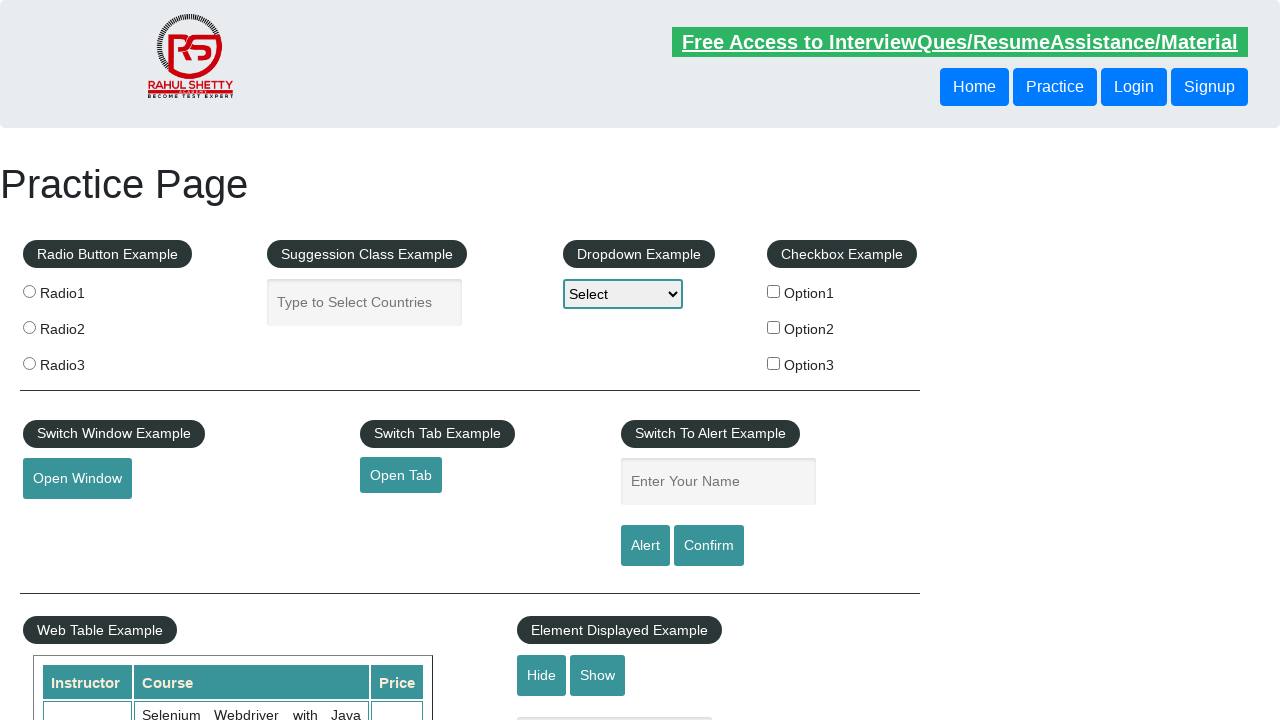

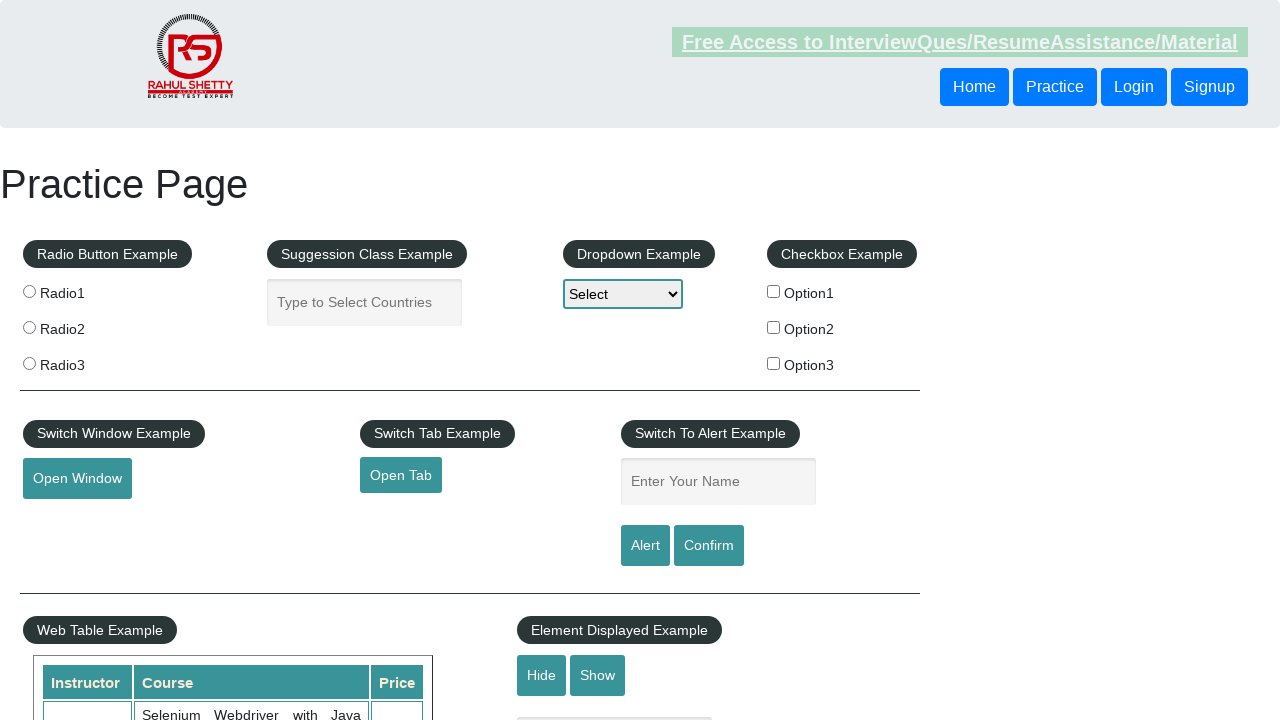